Tests conditional clicking using Promise.race to click whichever element (Gallery or Portfolio link) becomes visible first on a page with disappearing elements, then verifies the URL changed accordingly.

Starting URL: https://the-internet.herokuapp.com/disappearing_elements

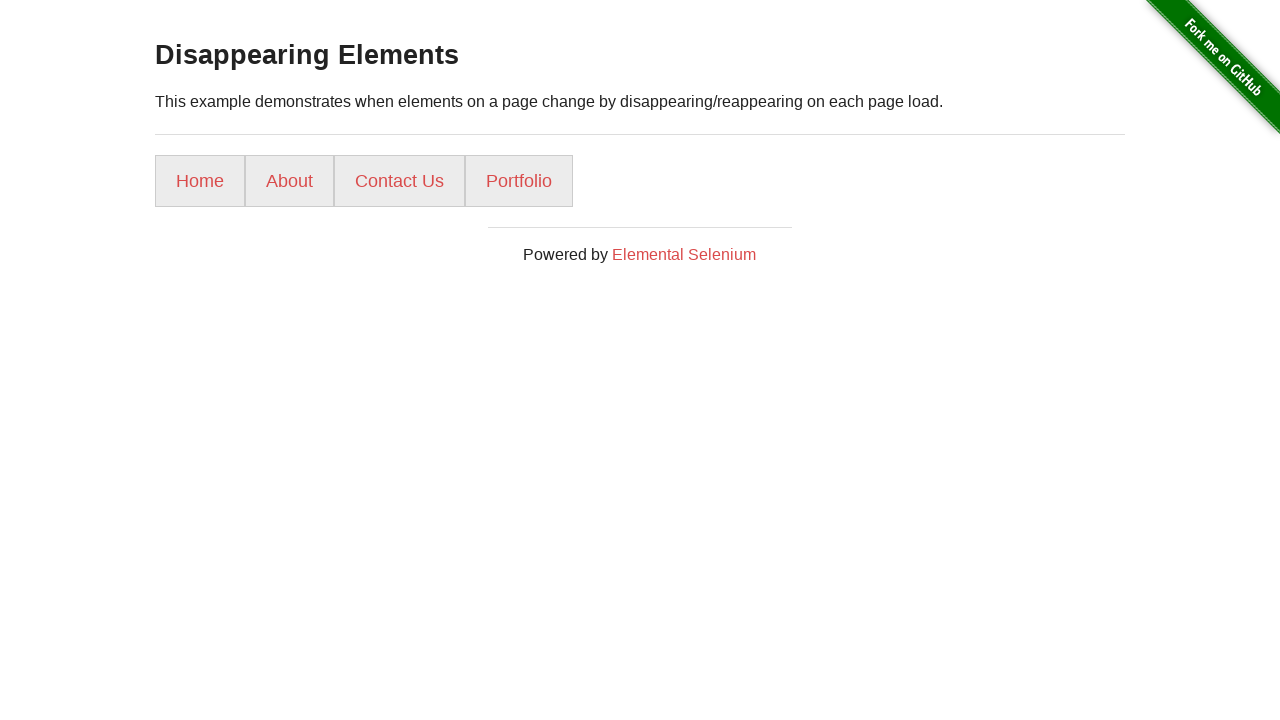

Located Gallery link element
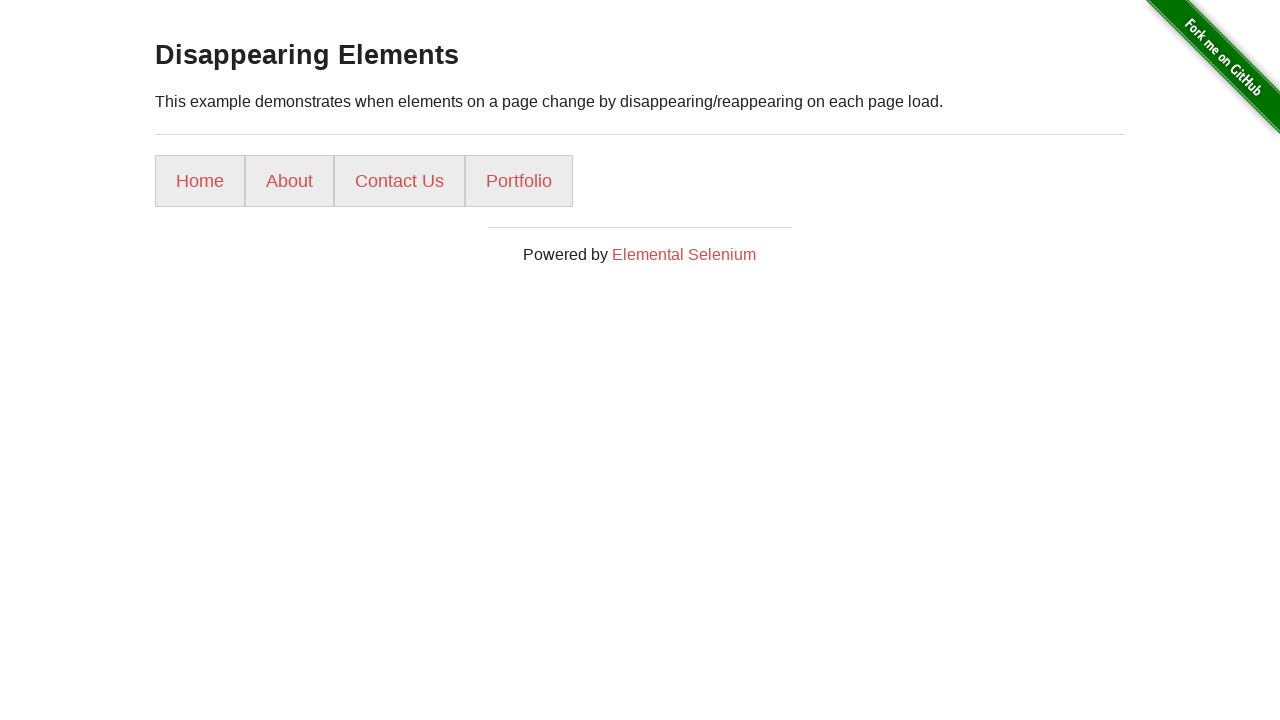

Located Portfolio link element
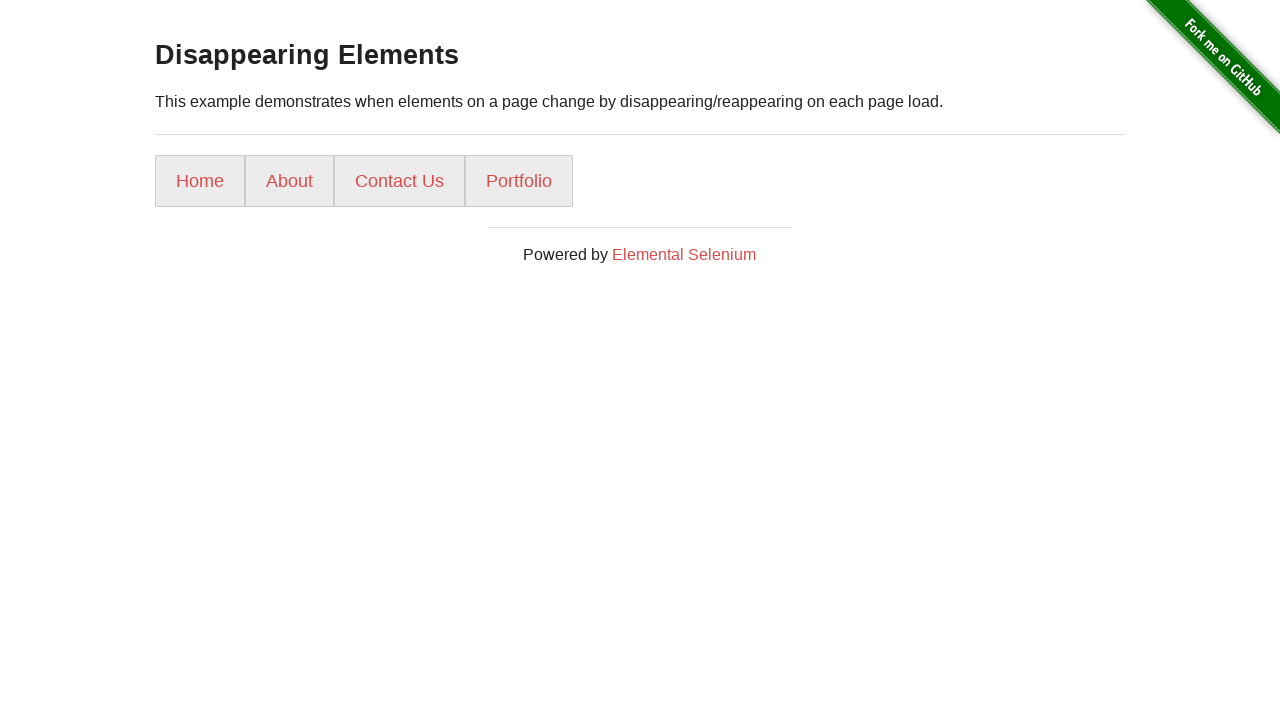

Created combined locator for Gallery or Portfolio
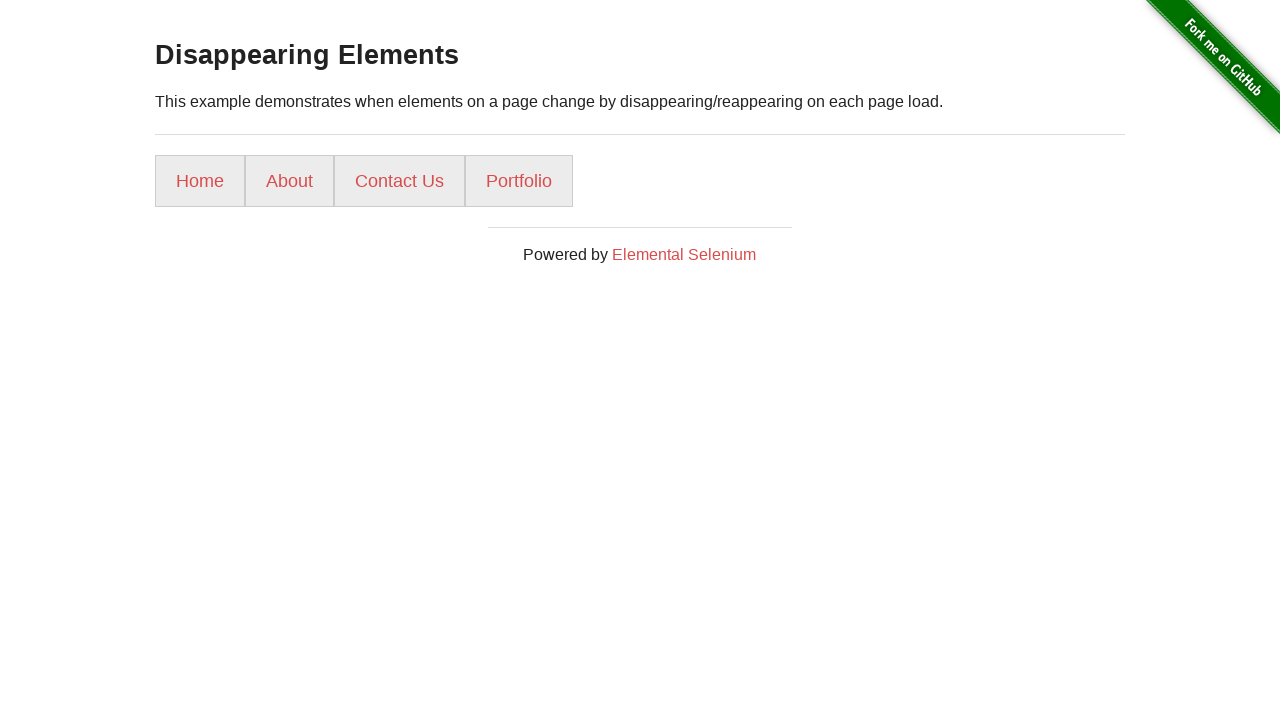

Clicked the first visible element (Gallery or Portfolio link) at (519, 181) on internal:role=link[name="Gallery"i] >> internal:or="internal:role=link[name=\"Po
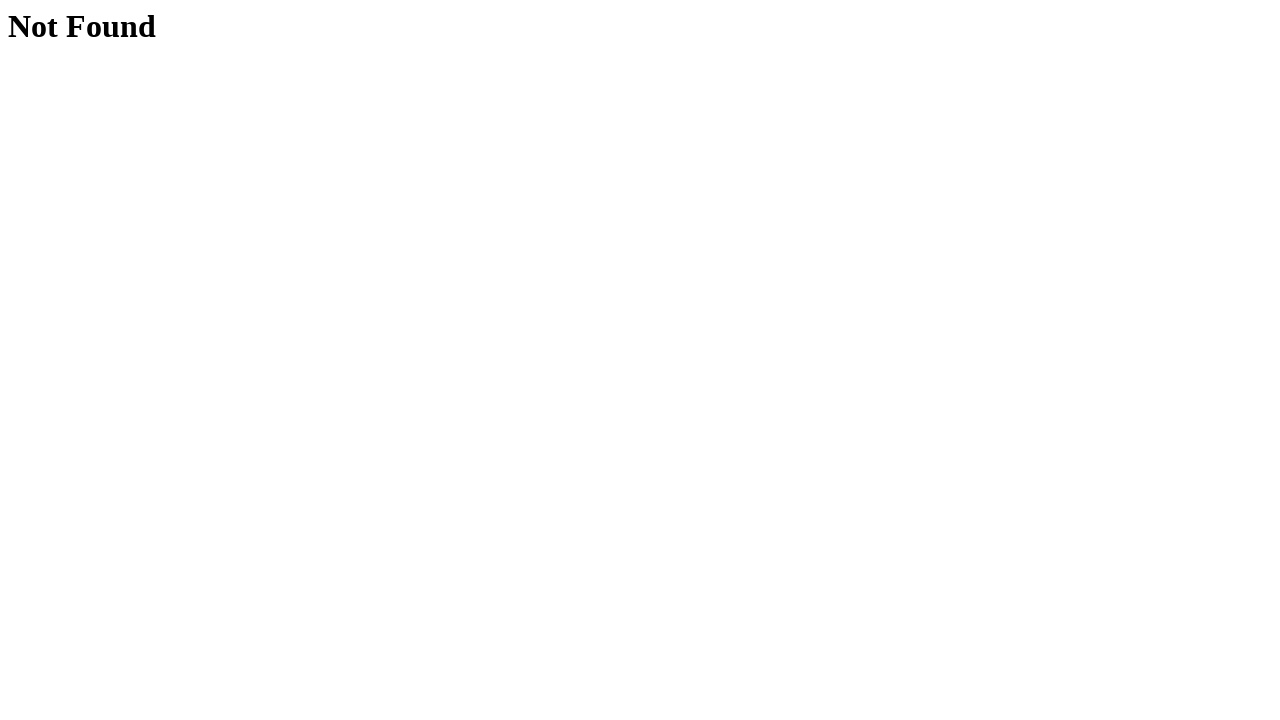

Verified navigation to gallery or portfolio page
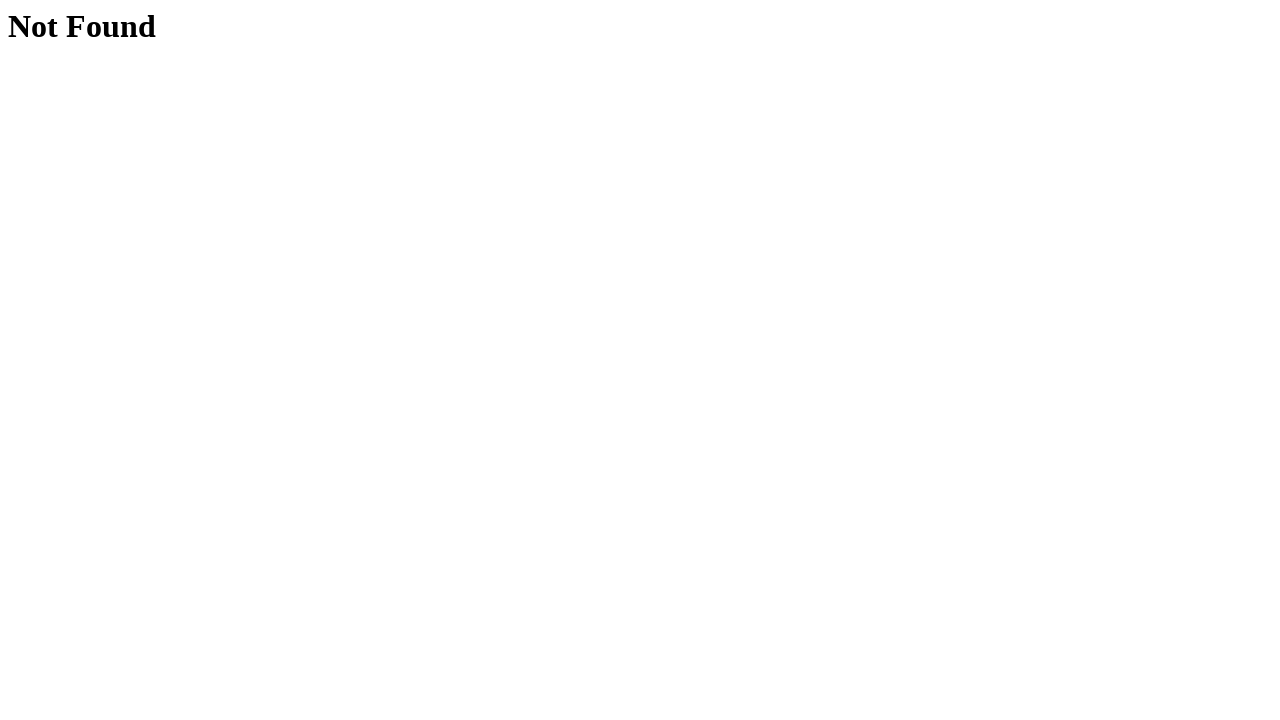

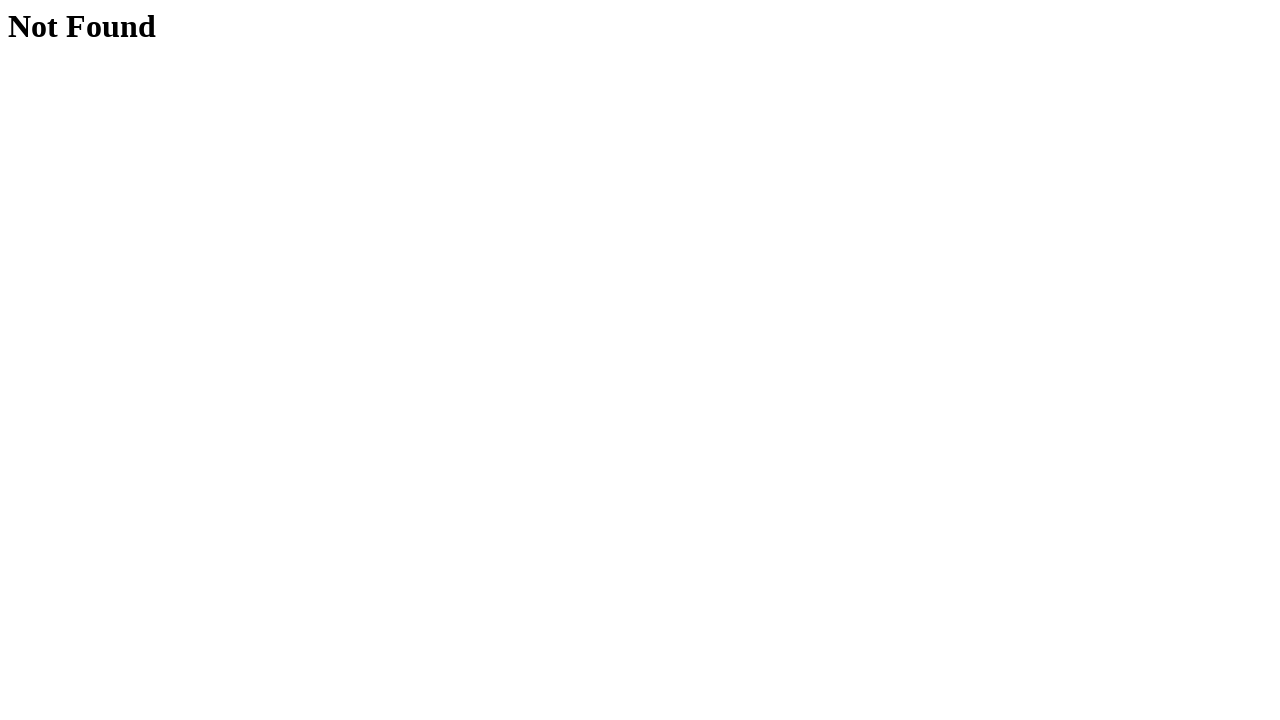